Tests the forgot password form submission with an invalid email format (missing proper domain), entering an improperly formatted email and clicking.

Starting URL: https://the-internet.herokuapp.com/forgot_password

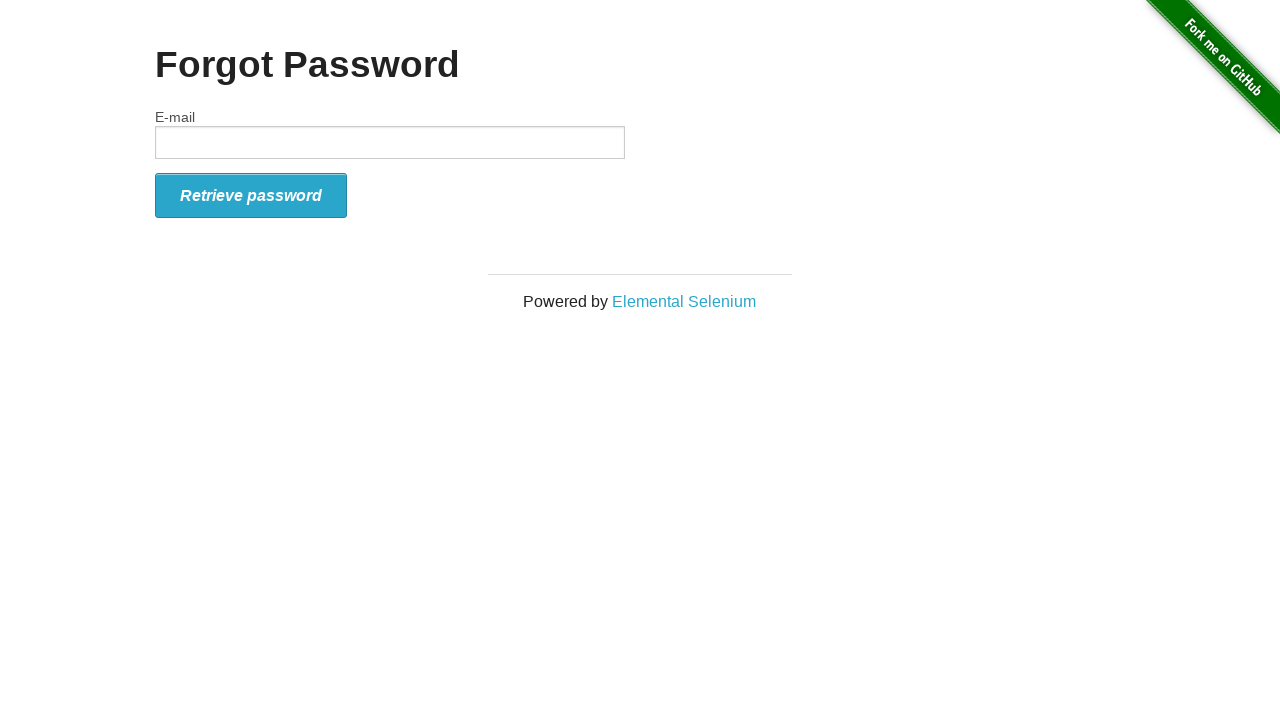

Filled email field with invalid format 'ft@democom' (missing domain extension) on #email
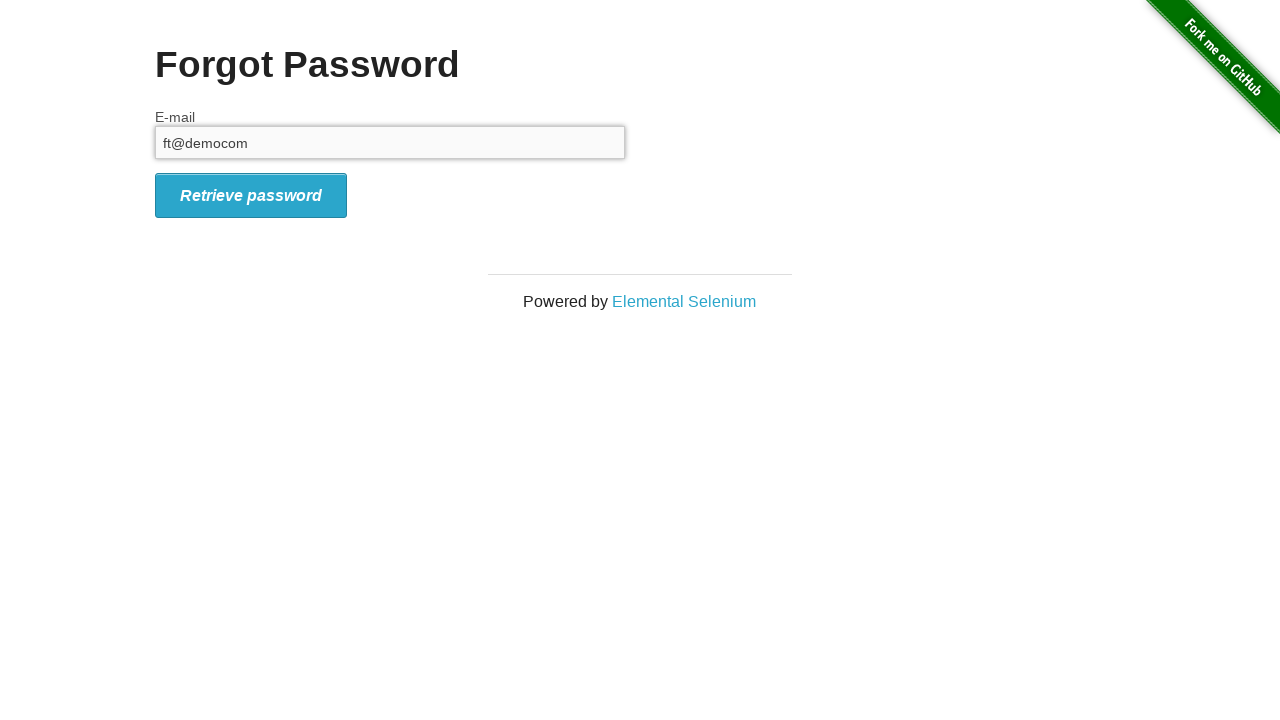

Clicked email input field at (390, 142) on #email
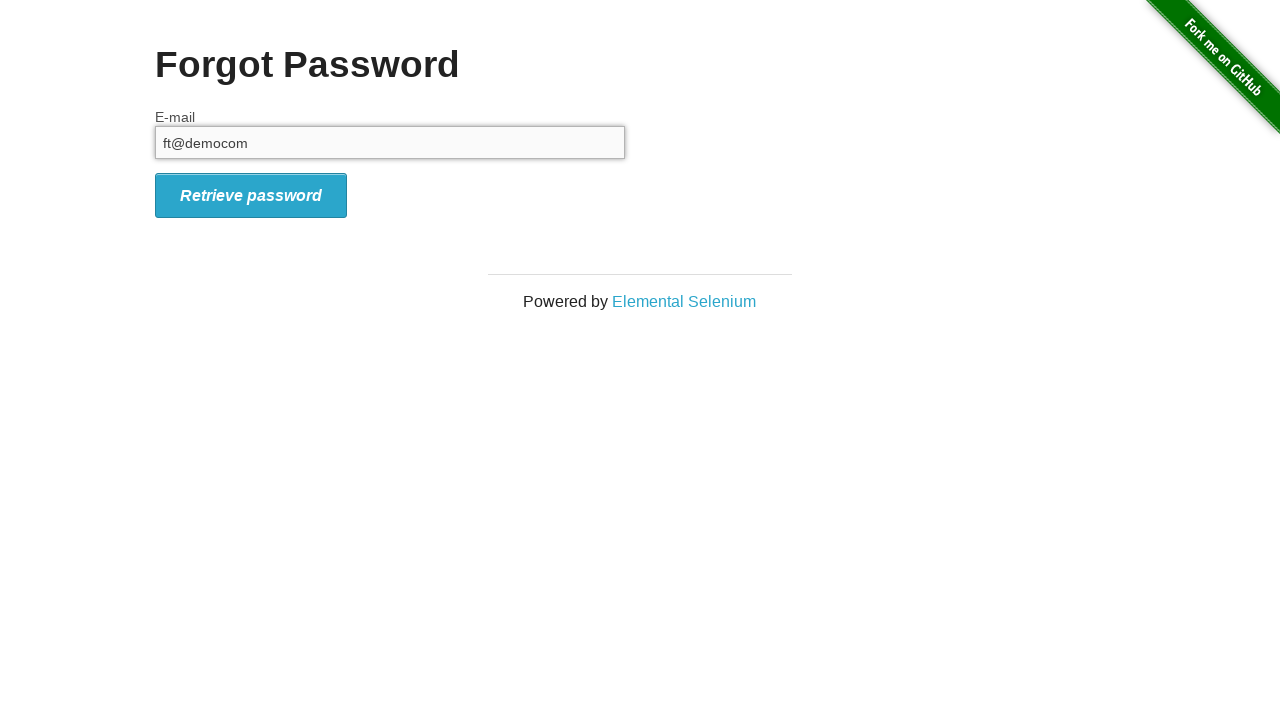

Content area became visible
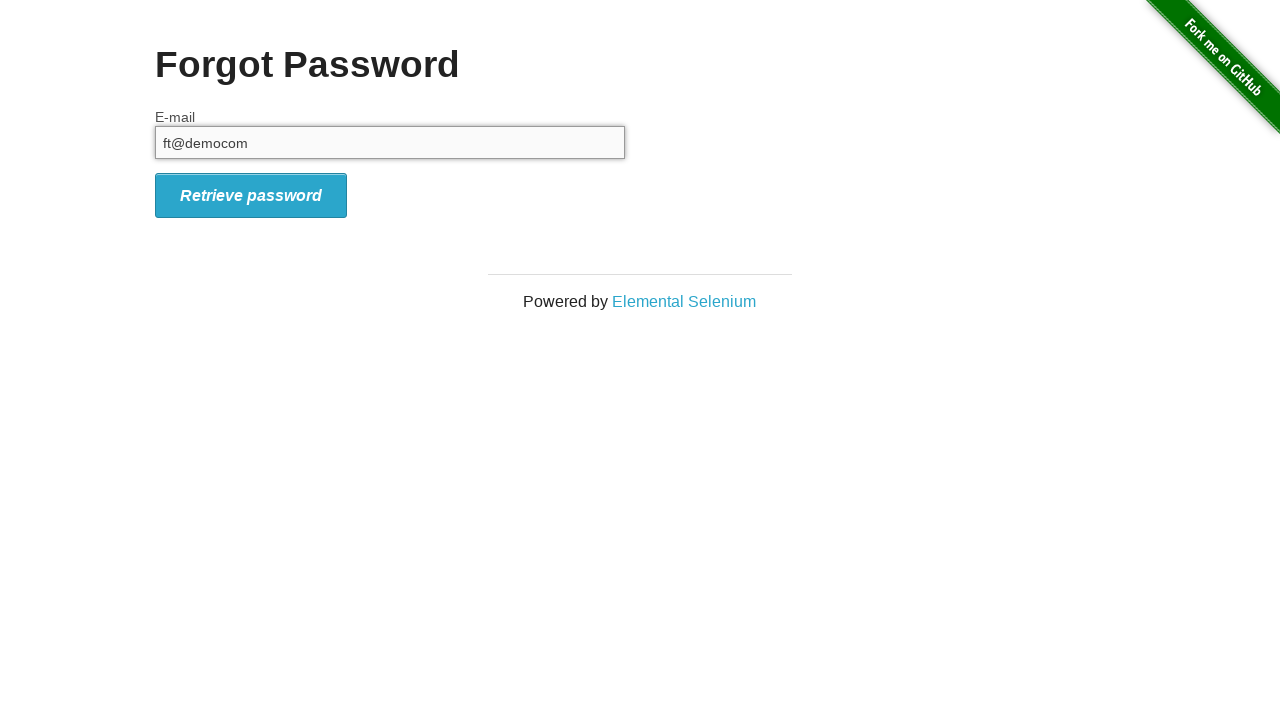

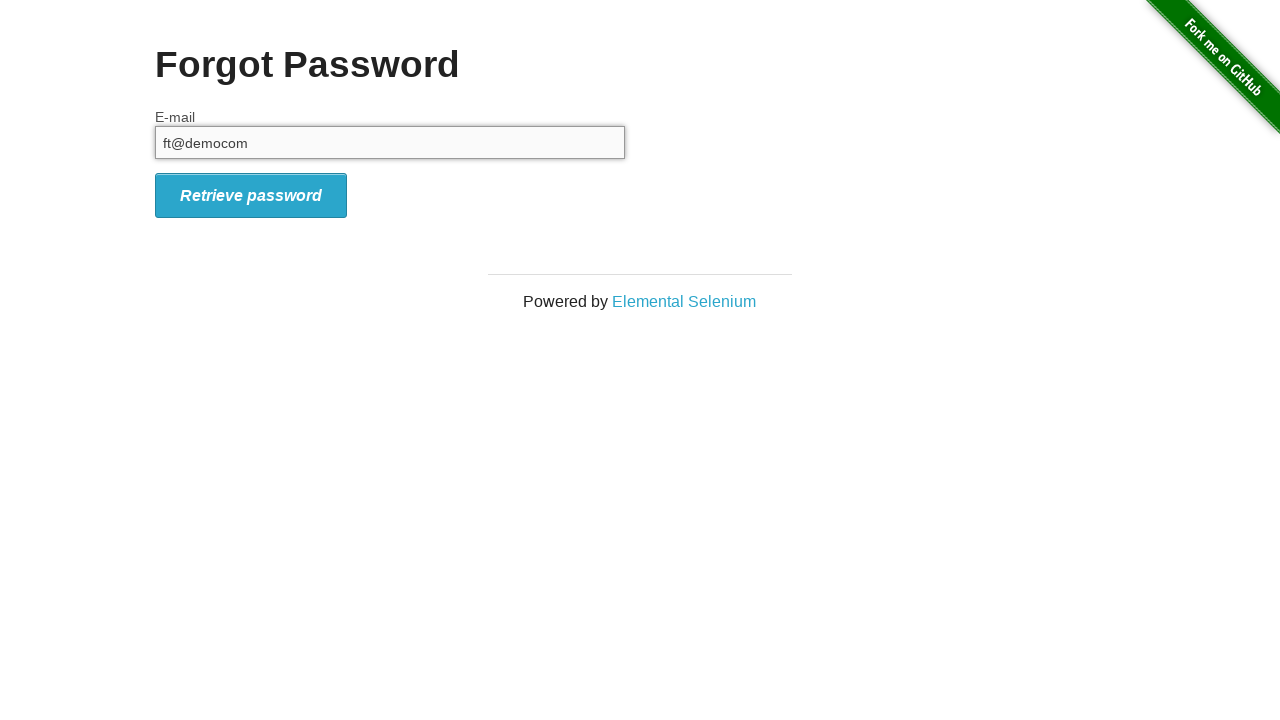